Tests checkbox interaction on CMS portal by clicking a label element and verifying selection state

Starting URL: https://portal.cms.gov/portal/

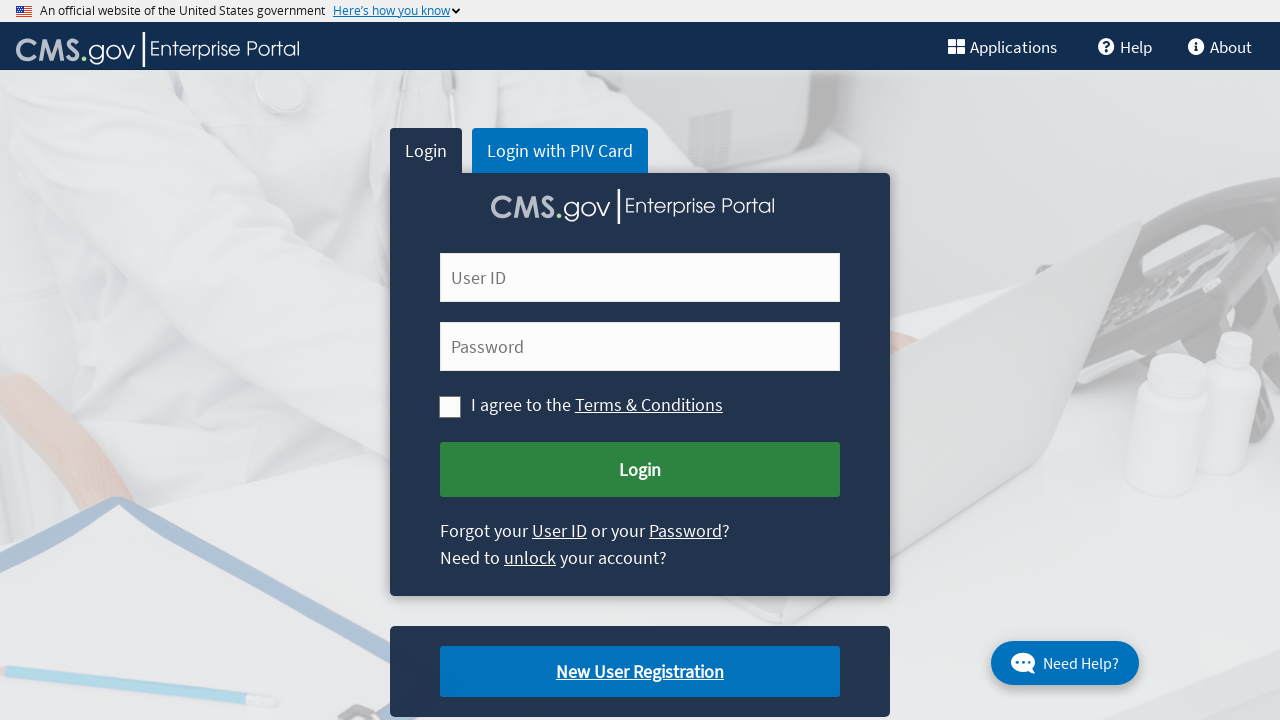

Clicked checkbox label to toggle selection at (507, 405) on label#cms-label-tc
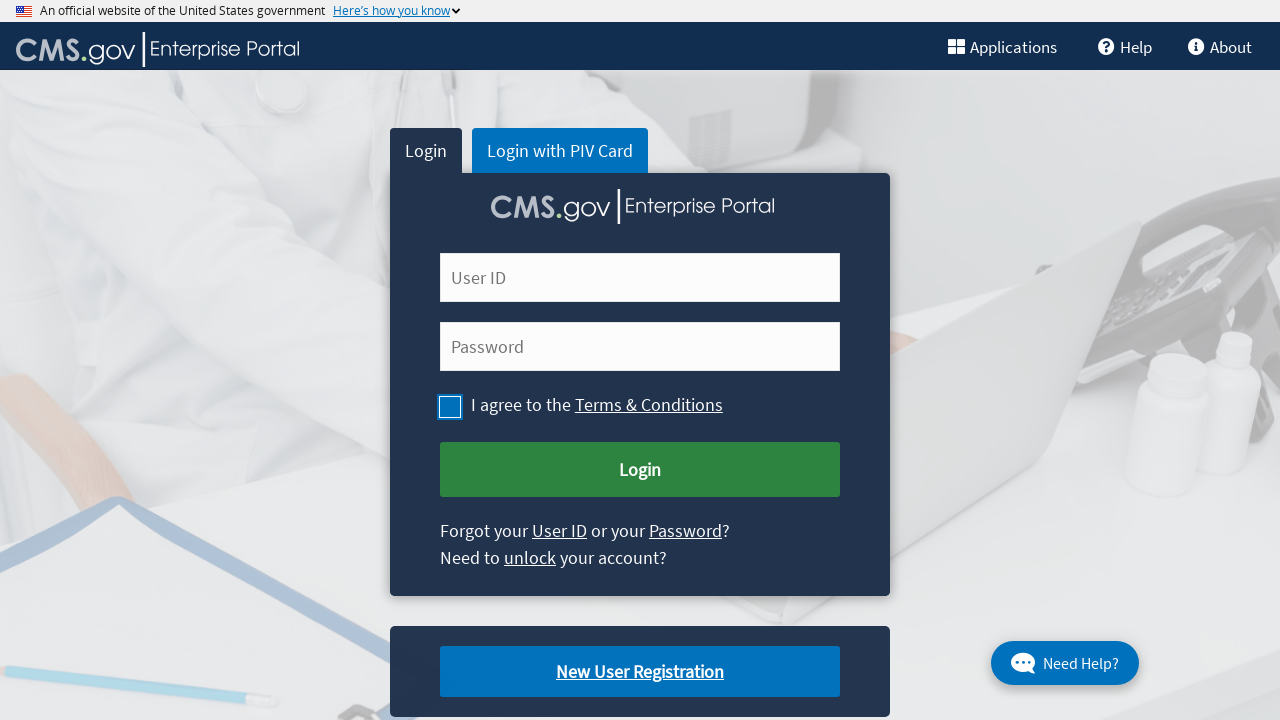

Waited 5 seconds for checkbox action to complete
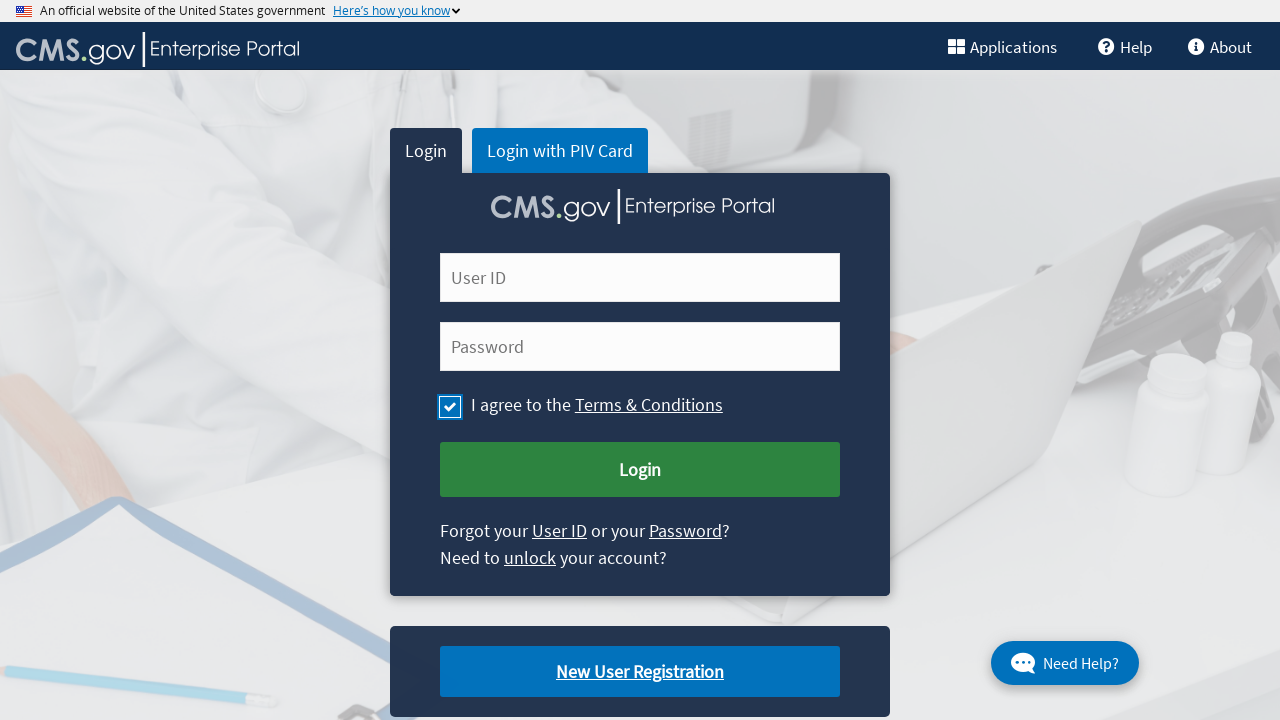

Verified checkbox selection state: True
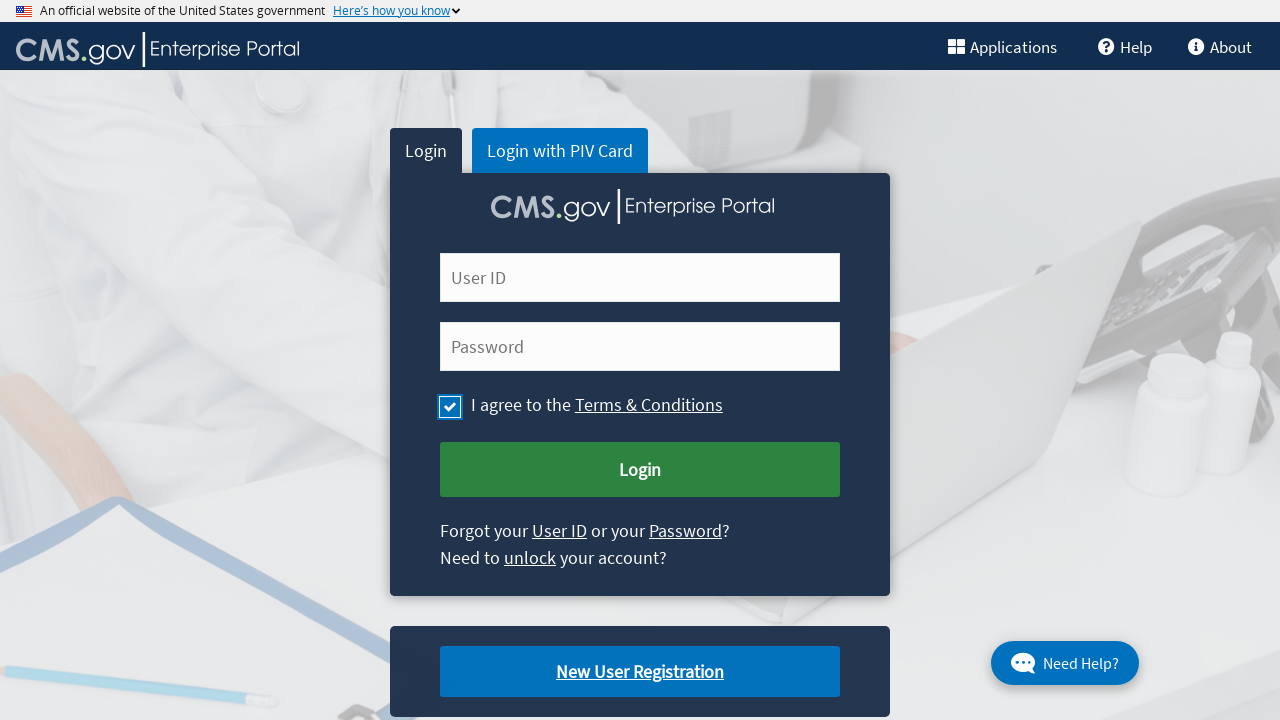

Printed checkbox selection result: True
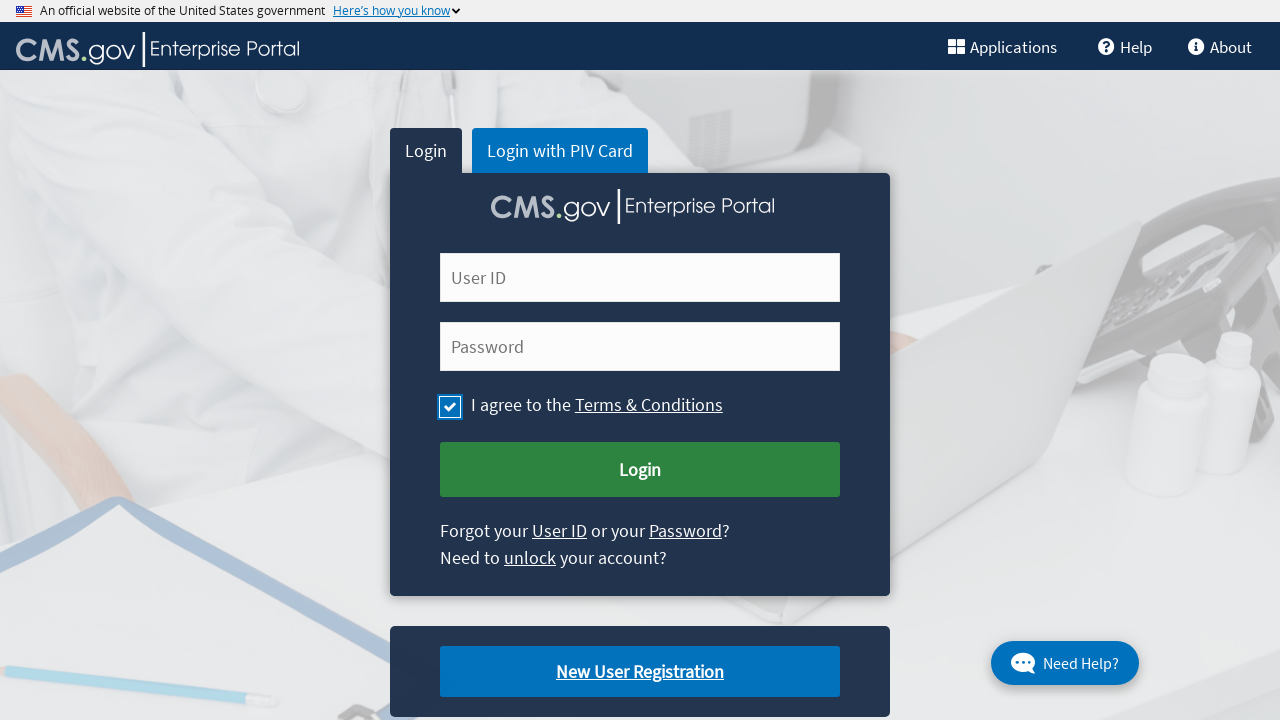

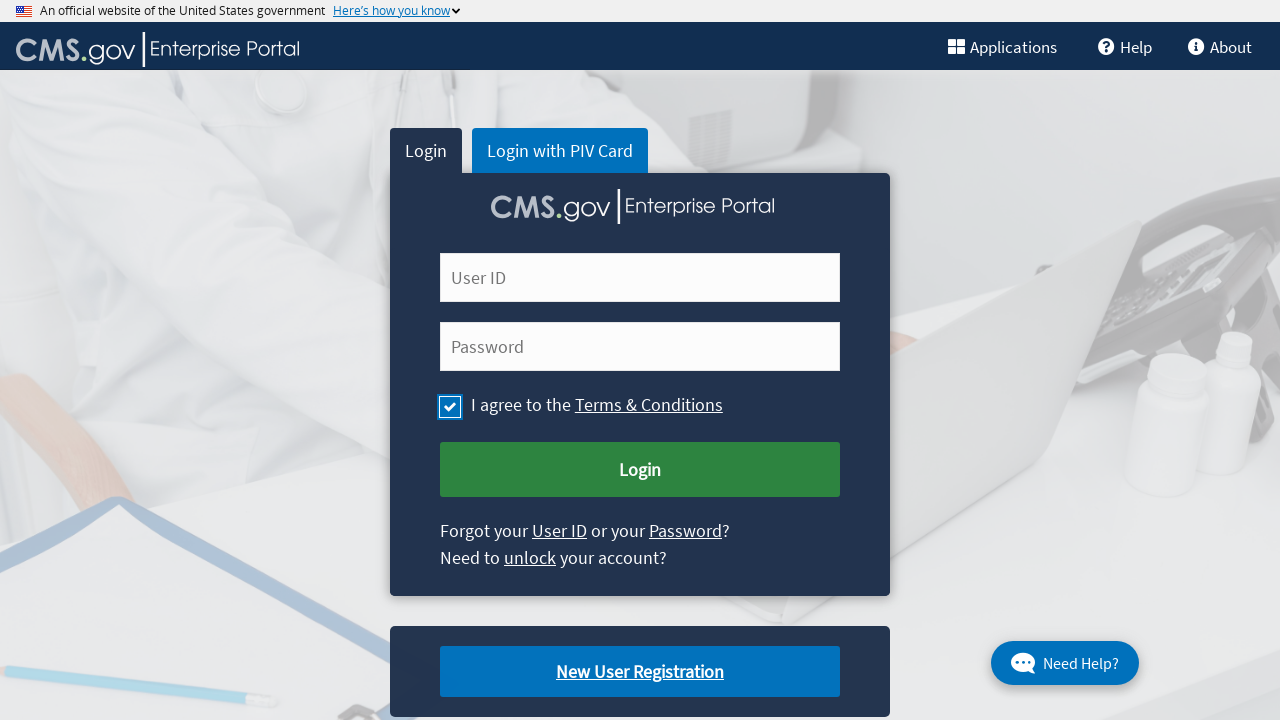